Tests showing and hiding a table column by clicking the ID column checkbox twice in a multi-select dropdown

Starting URL: https://jwatsondev.github.io/ng-prime-testing/

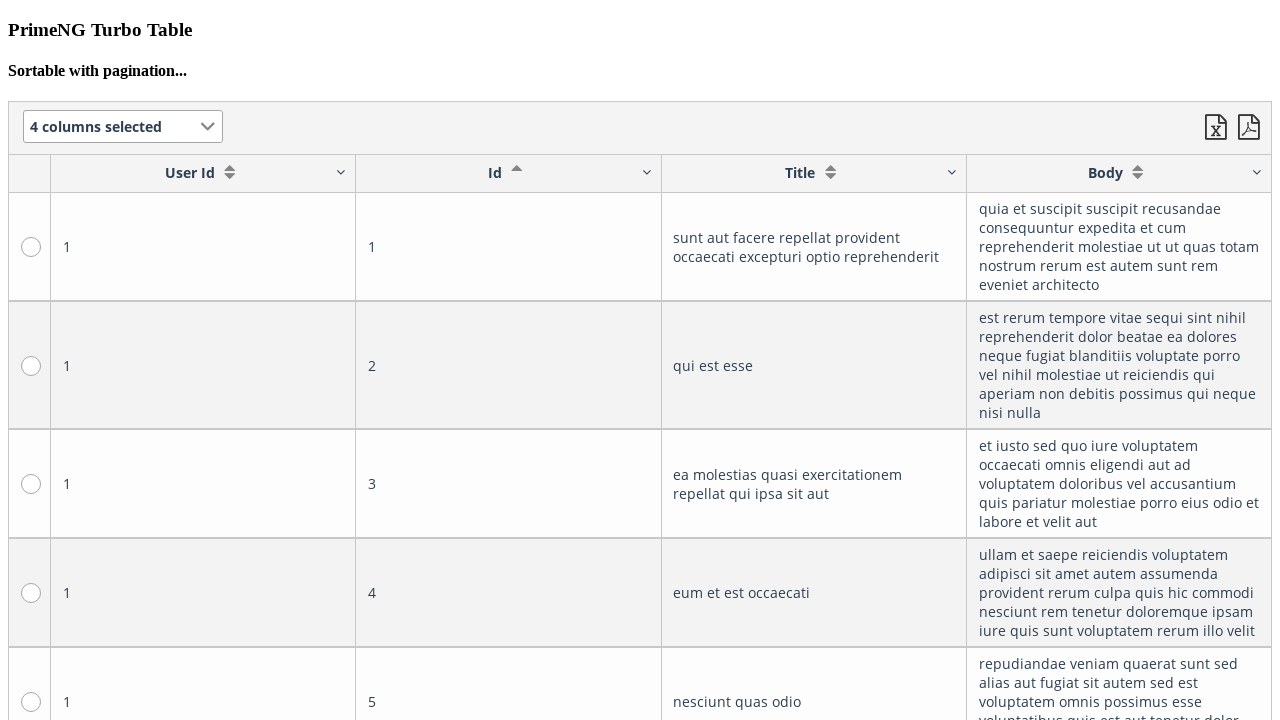

Clicked multi-select dropdown to open column visibility menu at (208, 127) on xpath=/html/body/app-root/app-prime/div/p-table/div/div[1]/div/p-multiselect/div
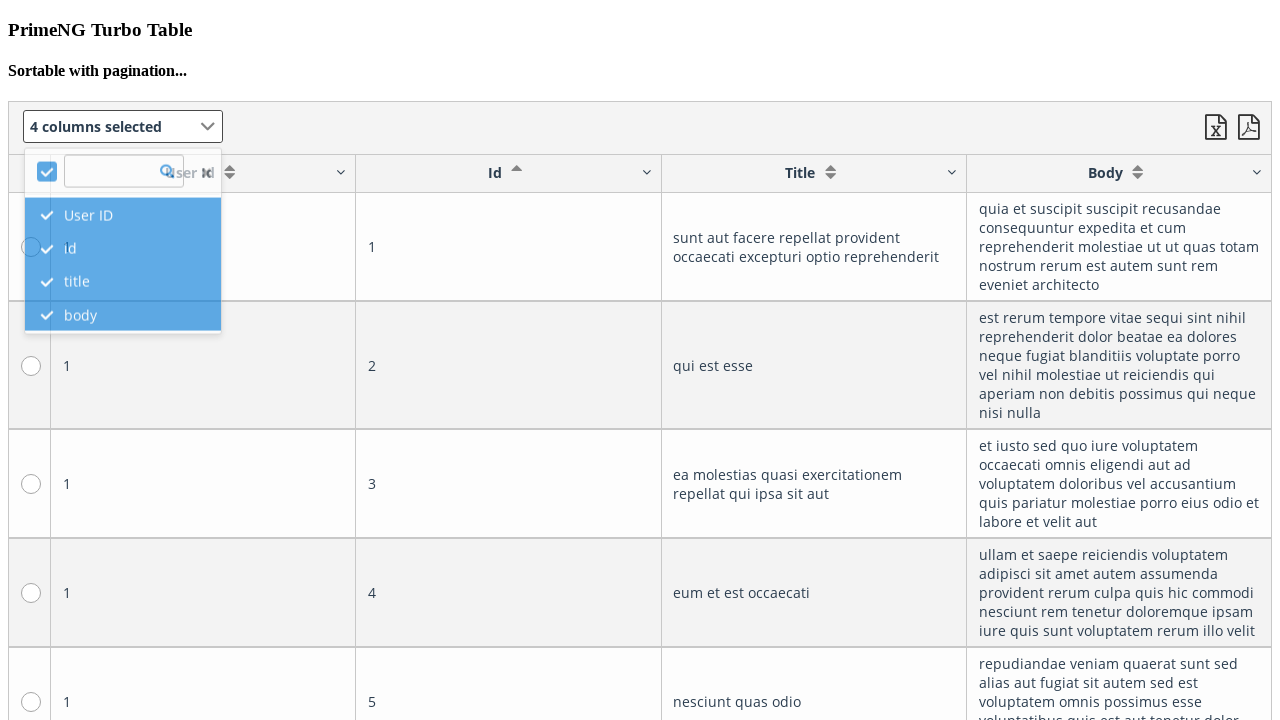

Clicked ID column checkbox to hide the column at (70, 245) on xpath=/html/body/app-root/app-prime/div/p-table/div/div[1]/div/p-multiselect/div
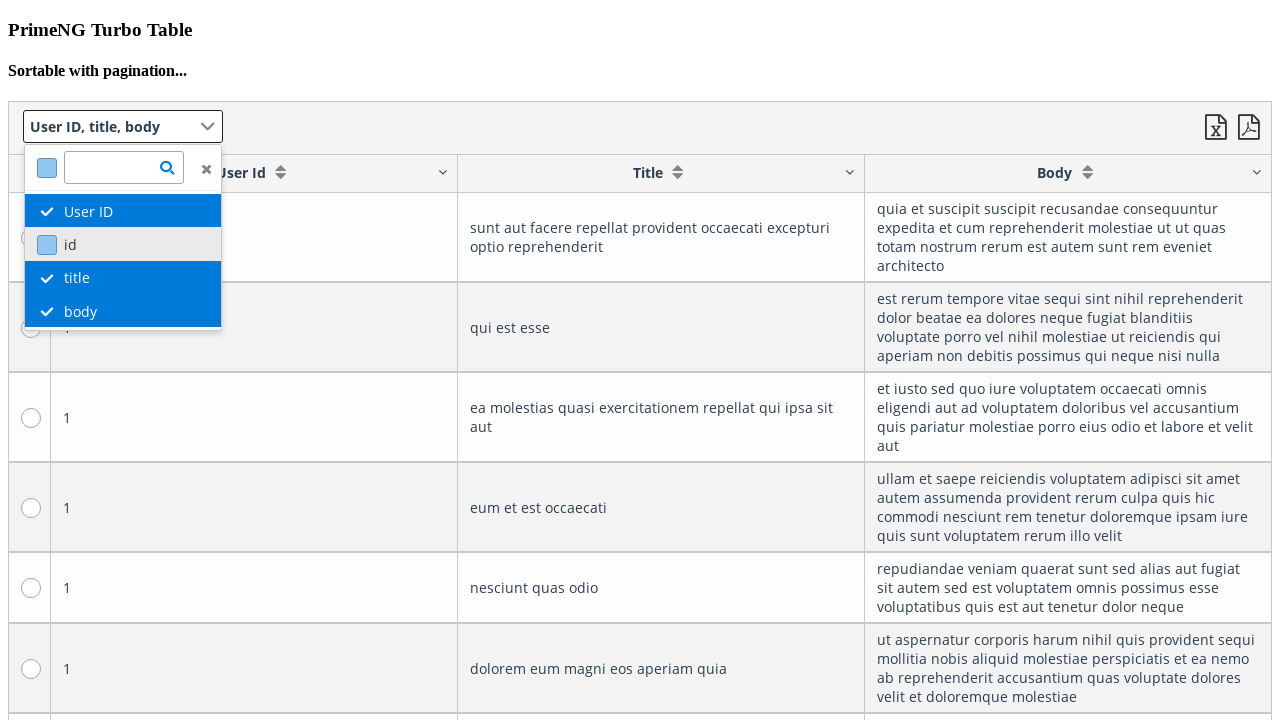

Clicked ID column checkbox again to show the column at (70, 245) on xpath=/html/body/app-root/app-prime/div/p-table/div/div[1]/div/p-multiselect/div
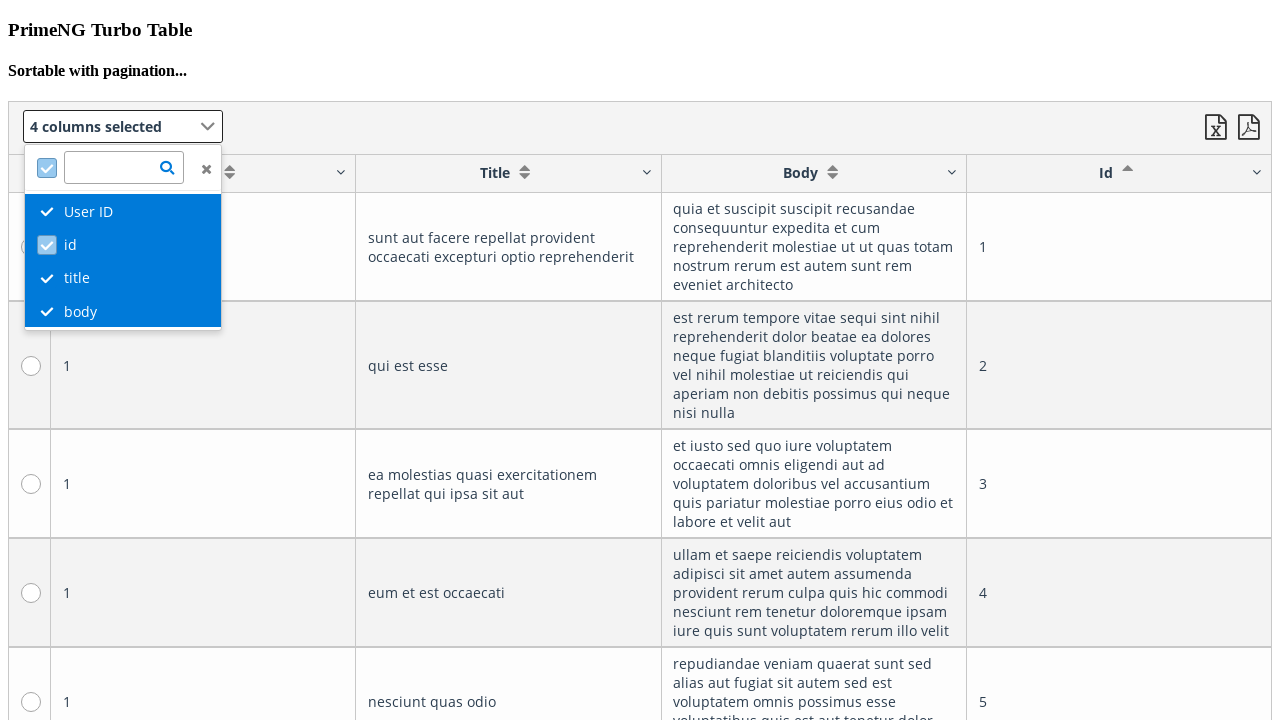

Checked if ID column is displayed
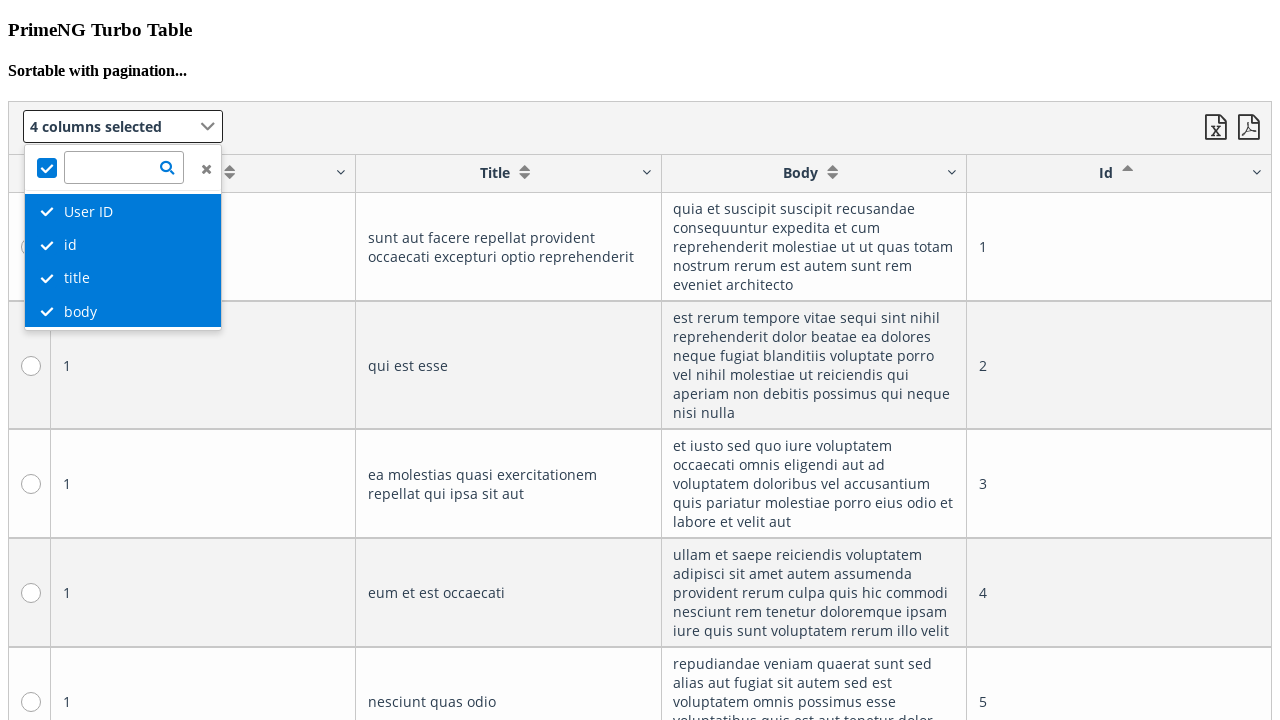

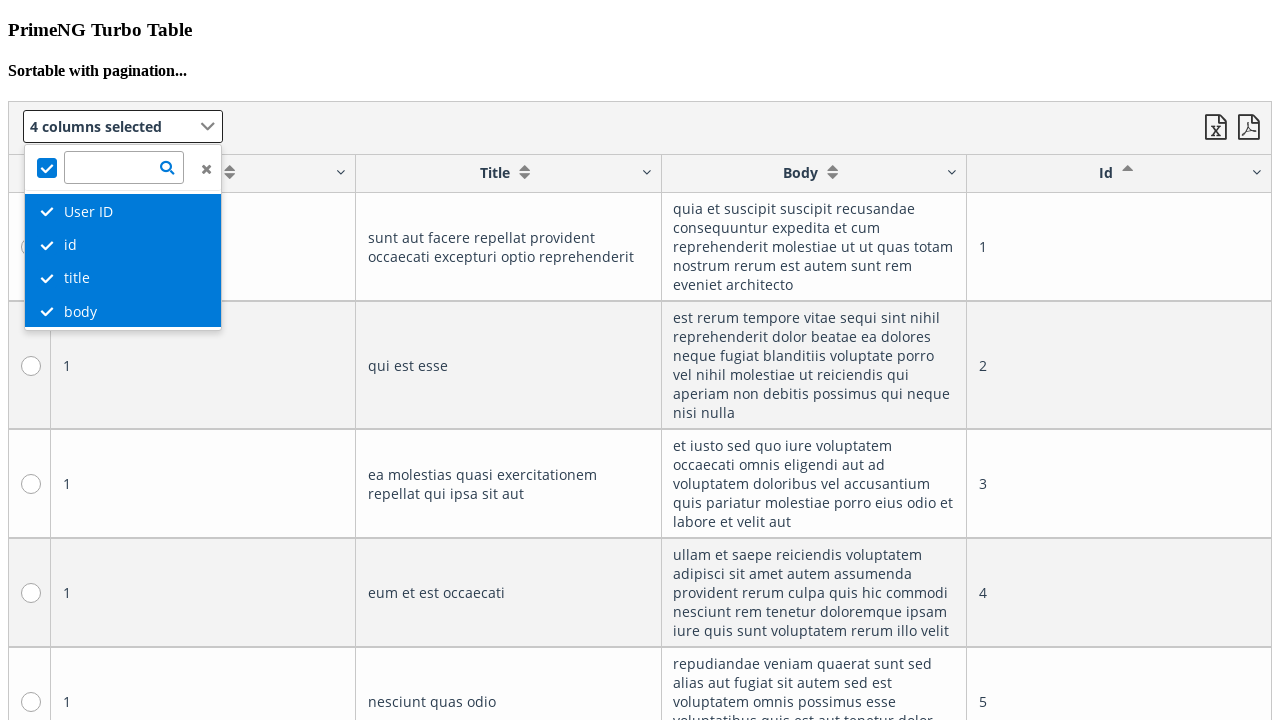